Tests that other controls are hidden when editing a todo item

Starting URL: https://demo.playwright.dev/todomvc

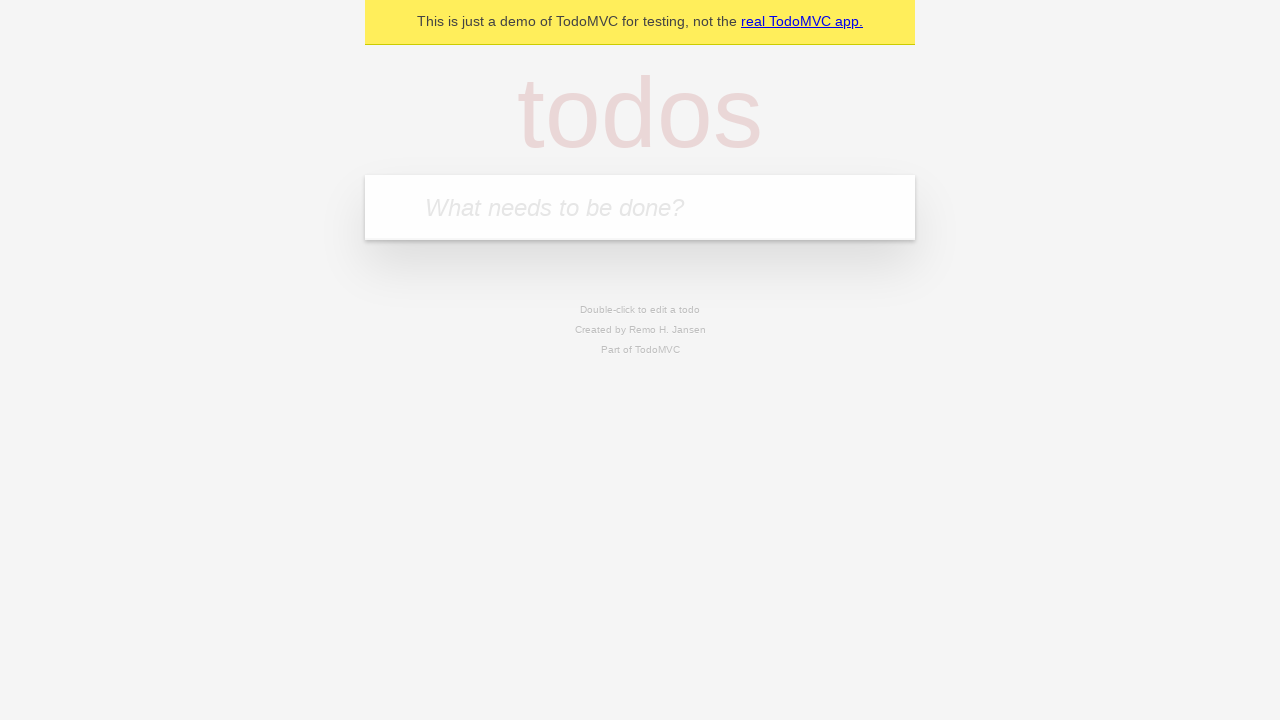

Located the 'What needs to be done?' input field
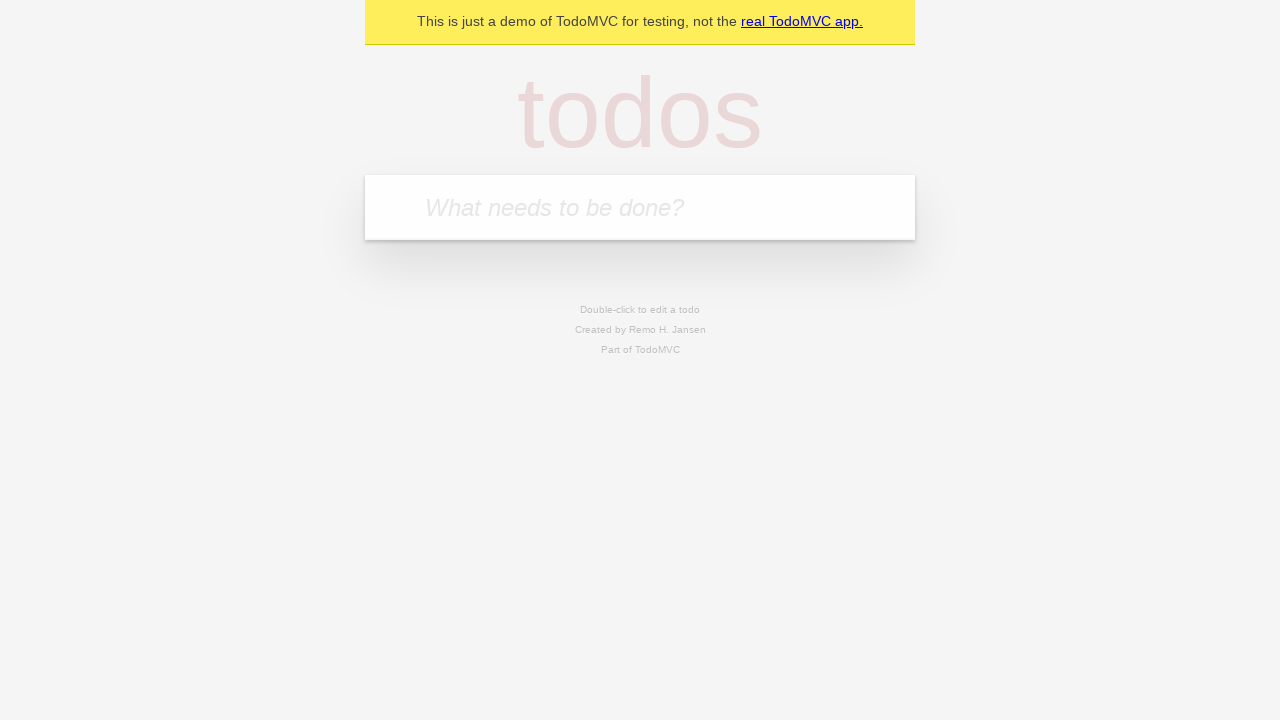

Filled todo input with 'buy some cheese' on internal:attr=[placeholder="What needs to be done?"i]
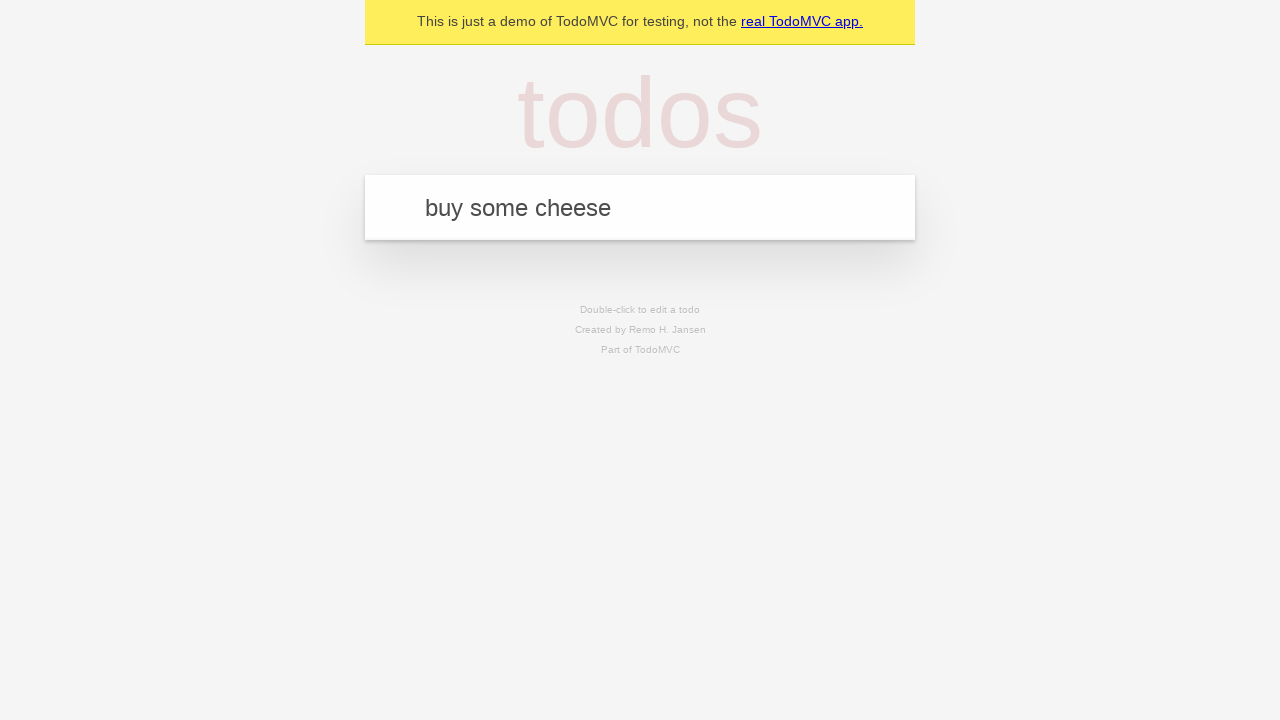

Pressed Enter to create todo 'buy some cheese' on internal:attr=[placeholder="What needs to be done?"i]
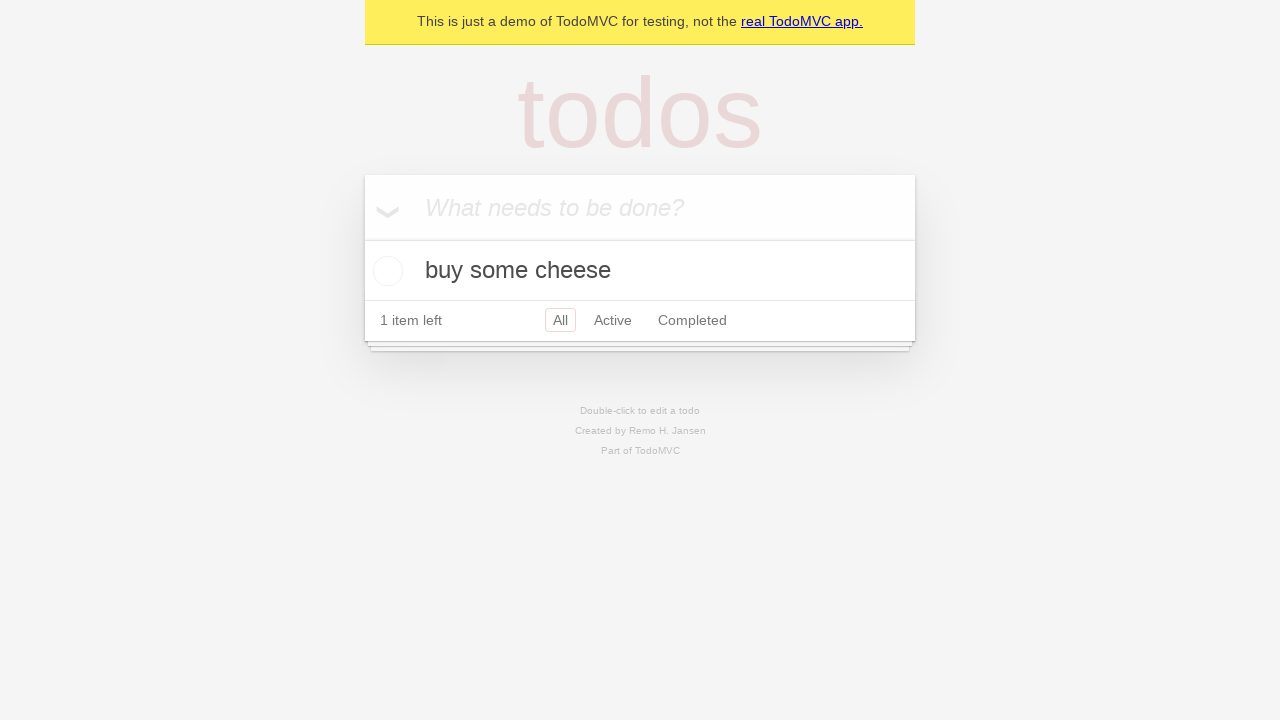

Filled todo input with 'feed the cat' on internal:attr=[placeholder="What needs to be done?"i]
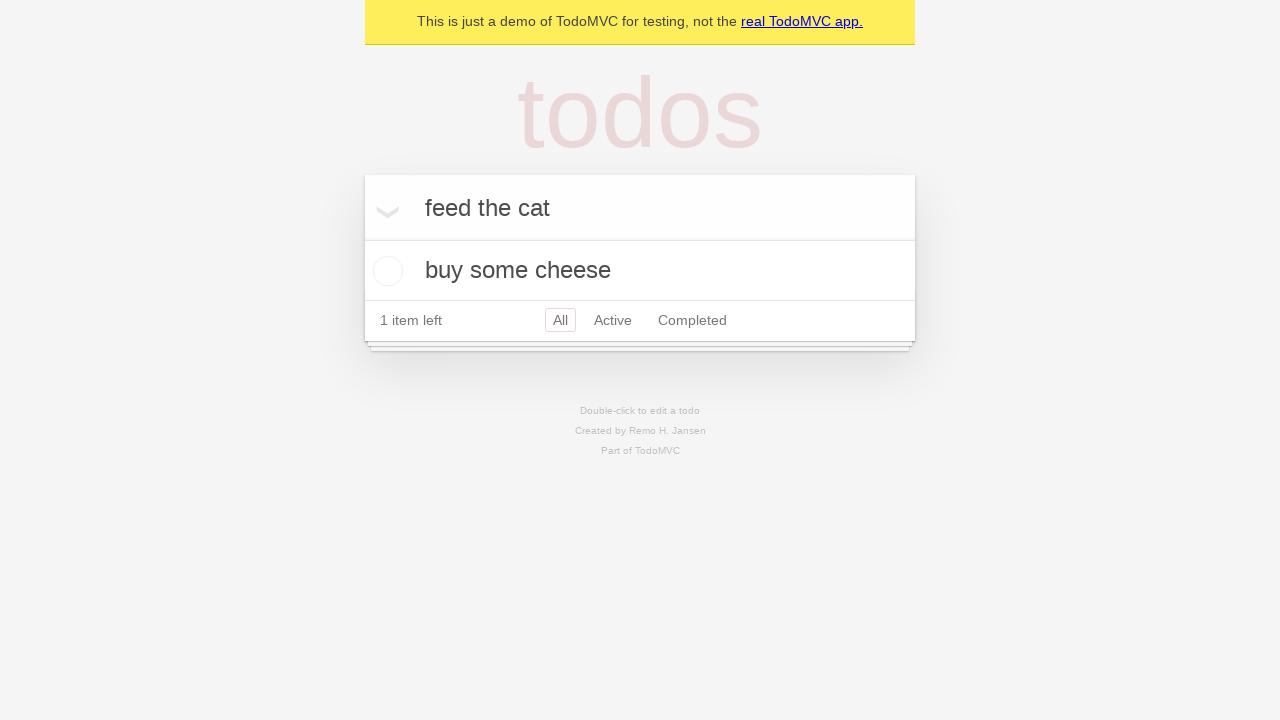

Pressed Enter to create todo 'feed the cat' on internal:attr=[placeholder="What needs to be done?"i]
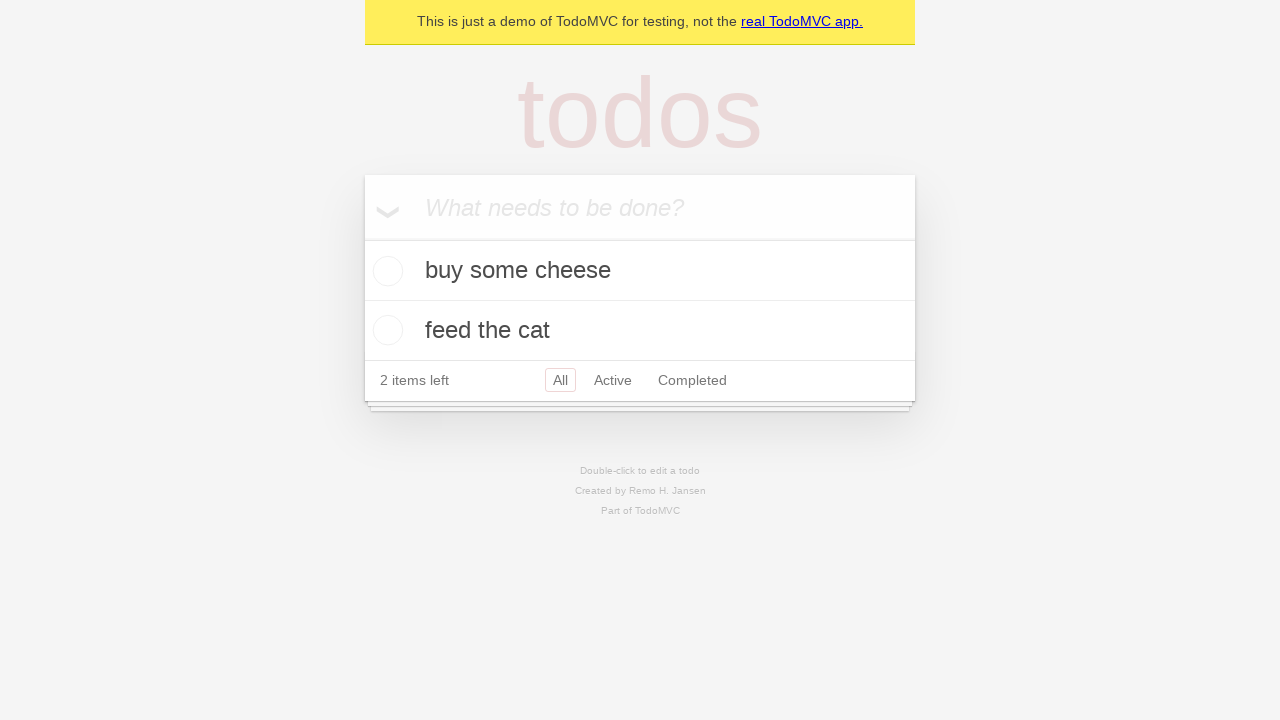

Filled todo input with 'book a doctors appointment' on internal:attr=[placeholder="What needs to be done?"i]
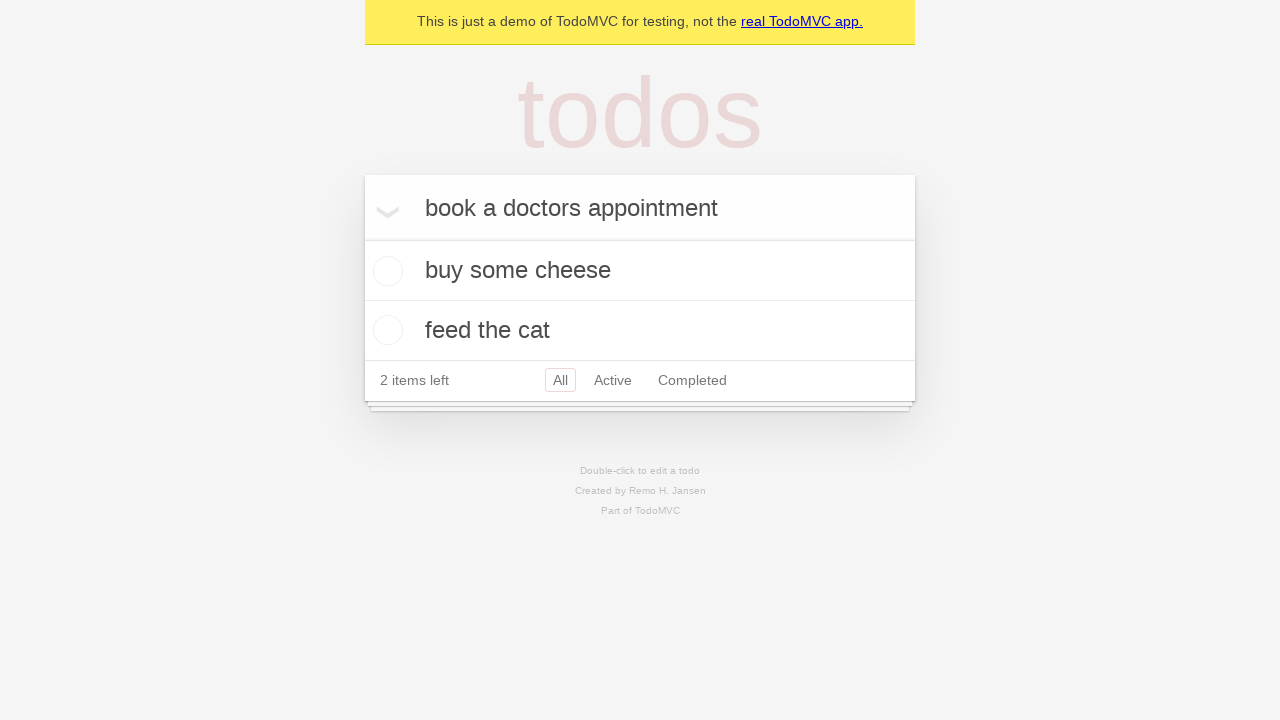

Pressed Enter to create todo 'book a doctors appointment' on internal:attr=[placeholder="What needs to be done?"i]
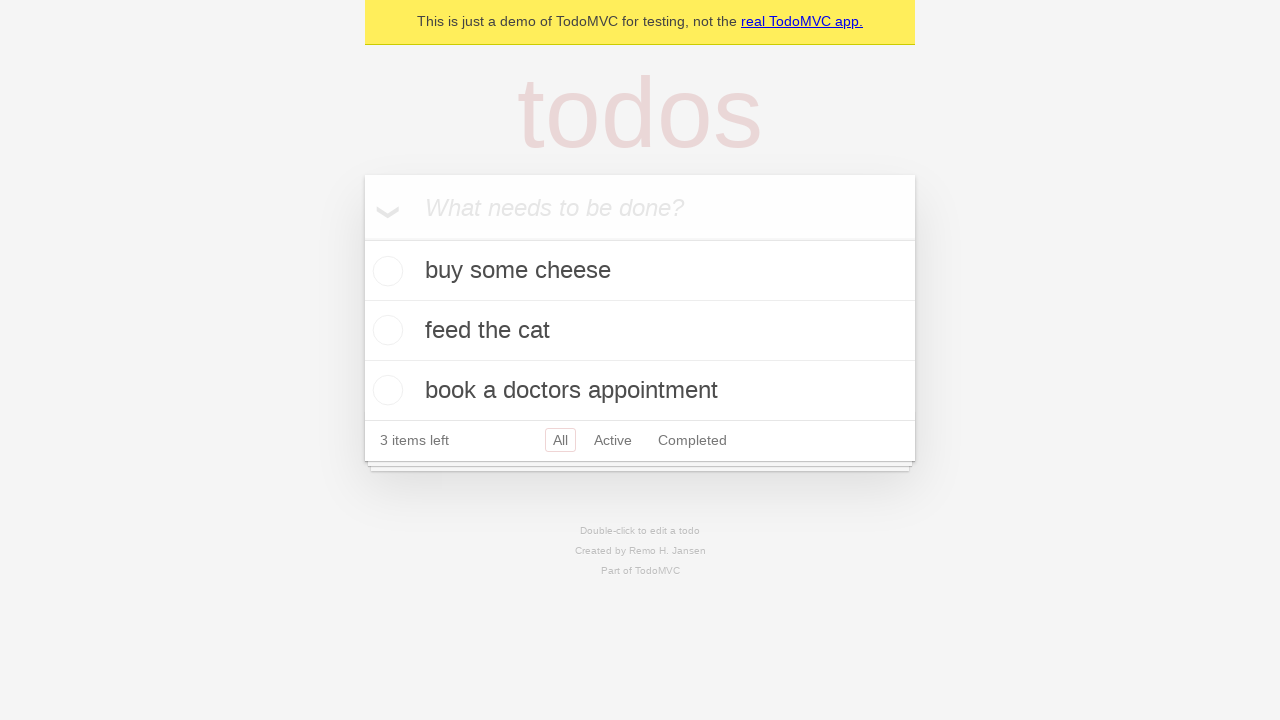

Waited for todo items to appear in the DOM
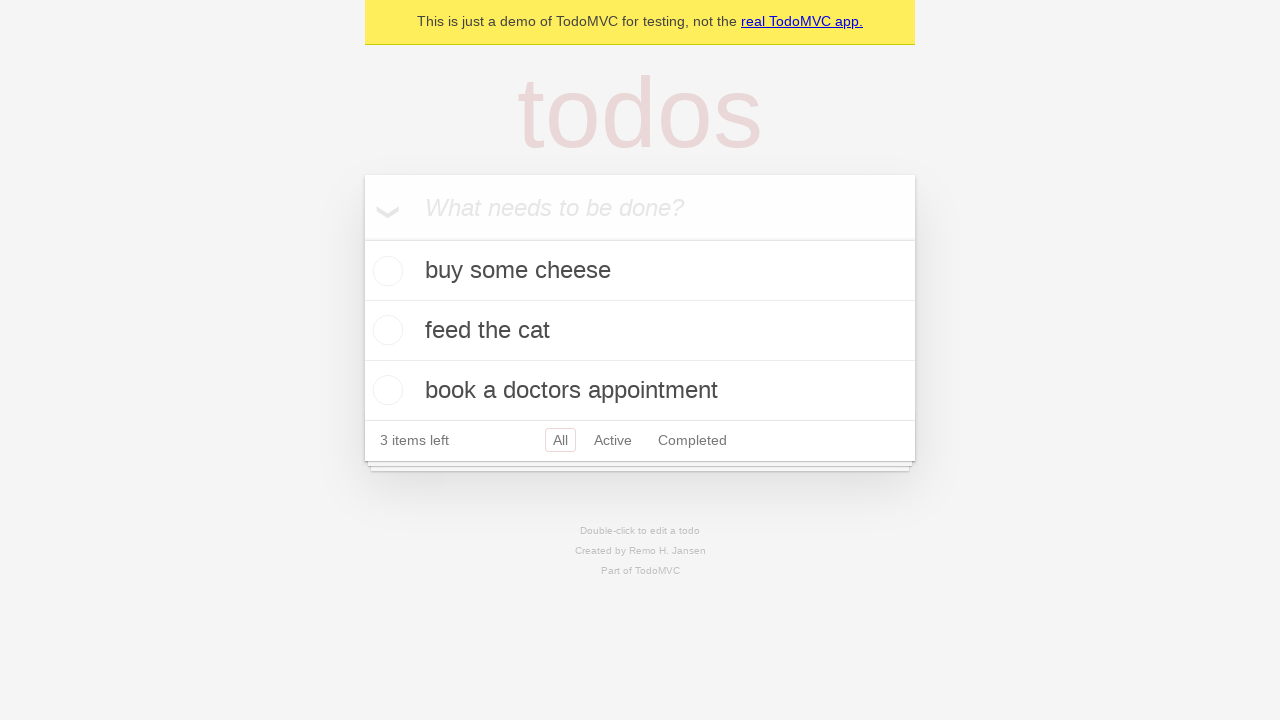

Located the second todo item
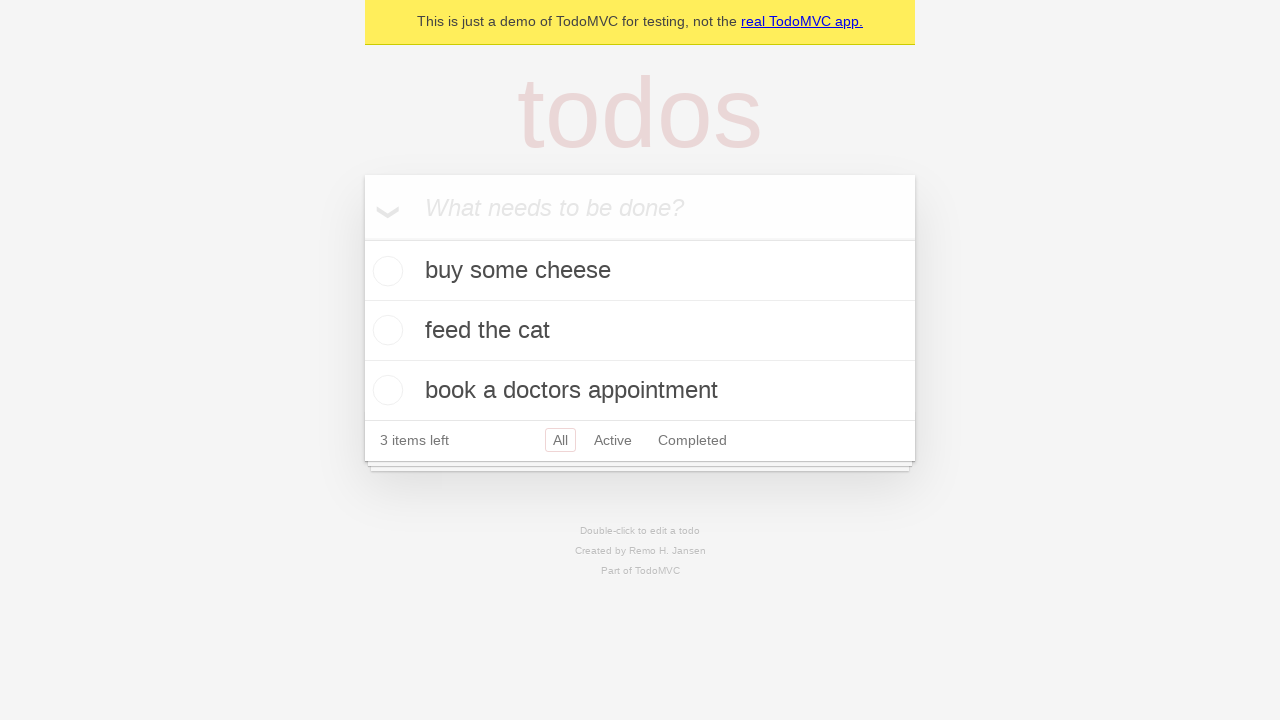

Double-clicked on the second todo item to enter edit mode at (640, 331) on internal:testid=[data-testid="todo-item"s] >> nth=1
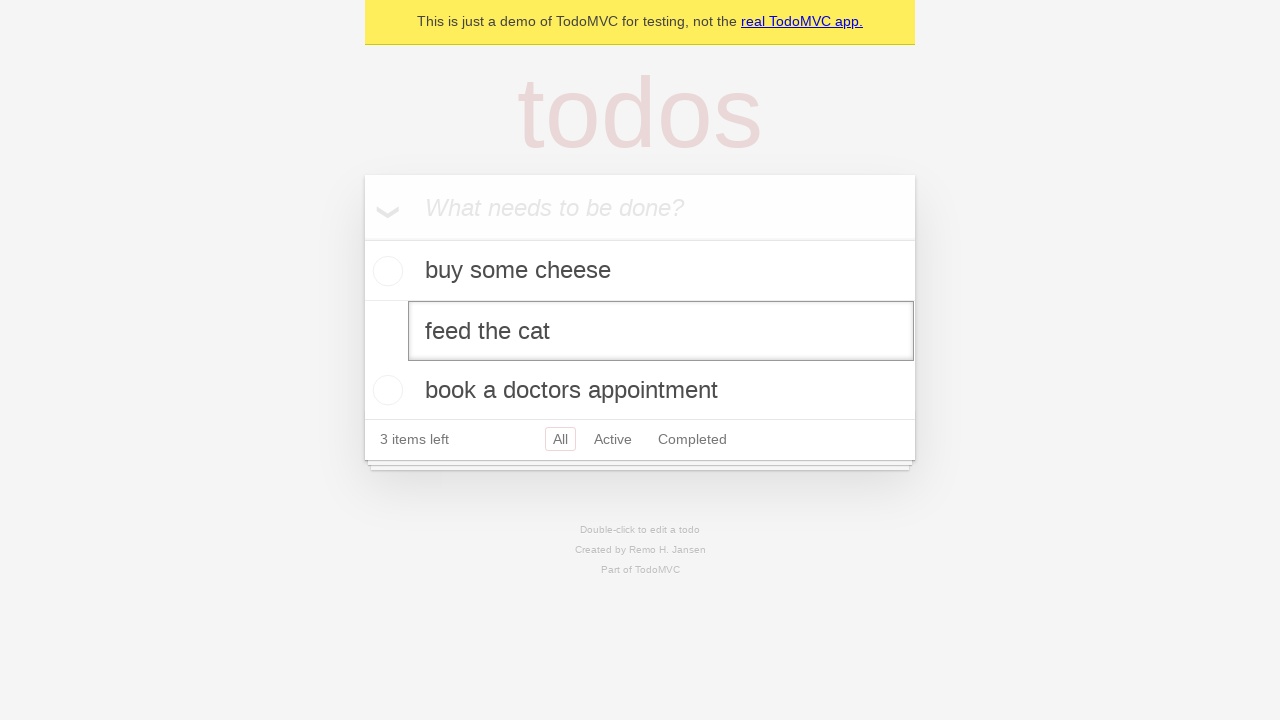

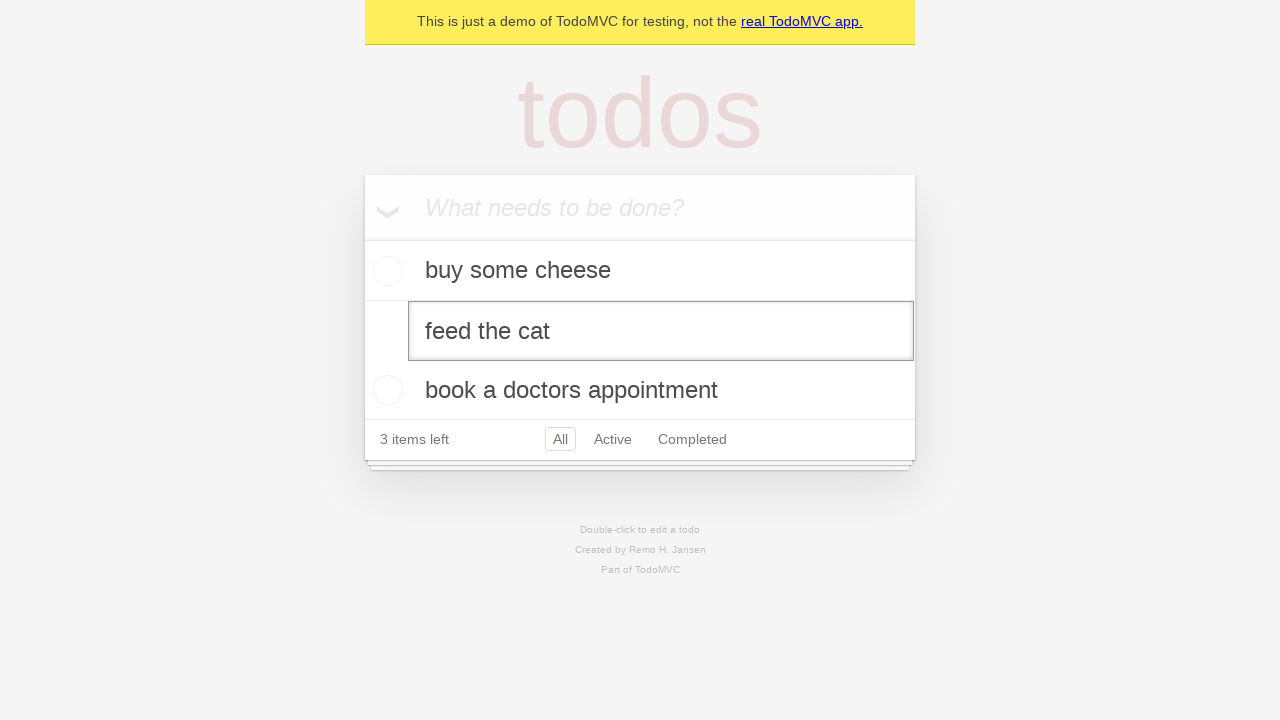